Tests form interaction by selecting a gender radio button and choosing an option from a pronoun dropdown menu using XPath locators

Starting URL: https://playground.bsparksoftwaretechnologies.com/validate

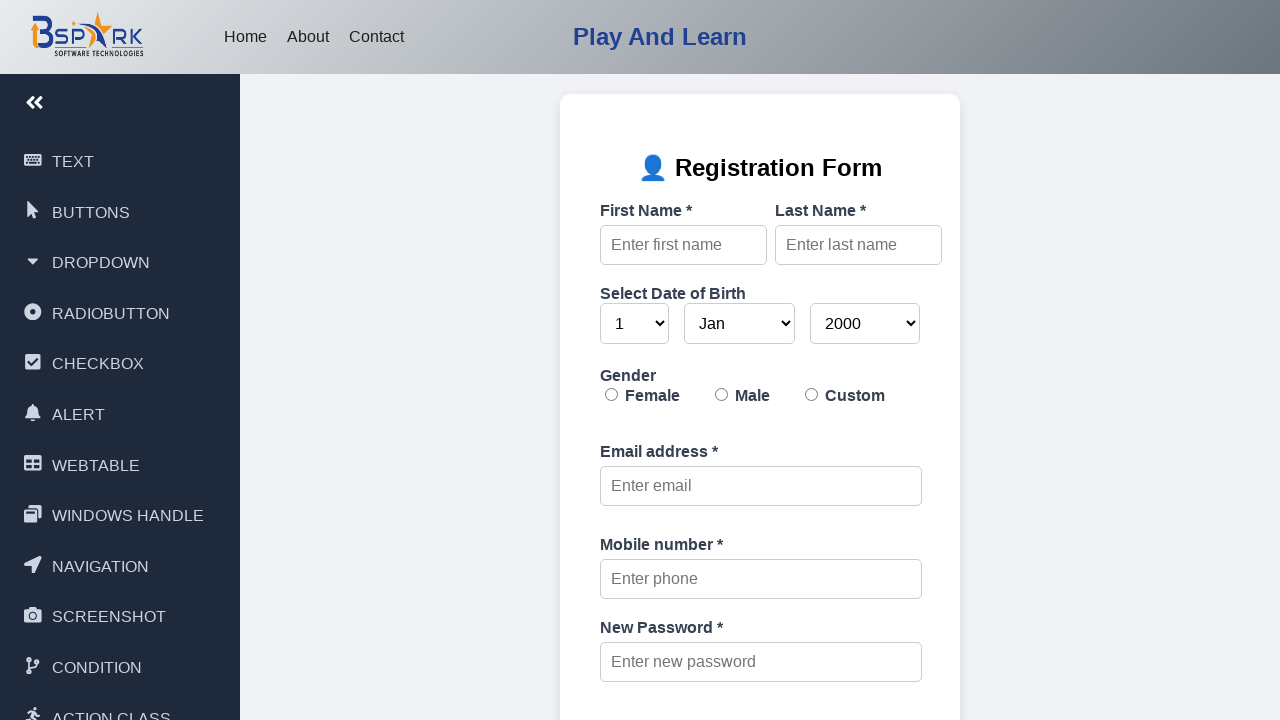

Located gender radio button with value '-1' using XPath
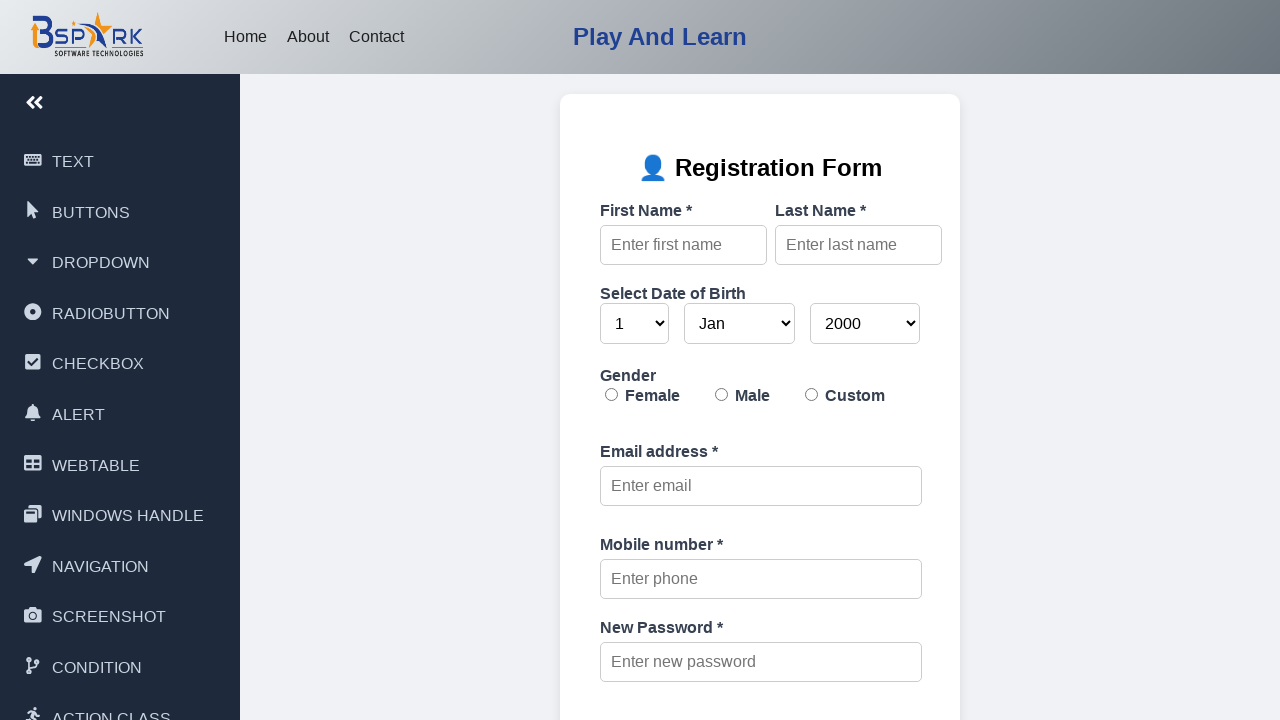

Scrolled gender radio button into view if needed
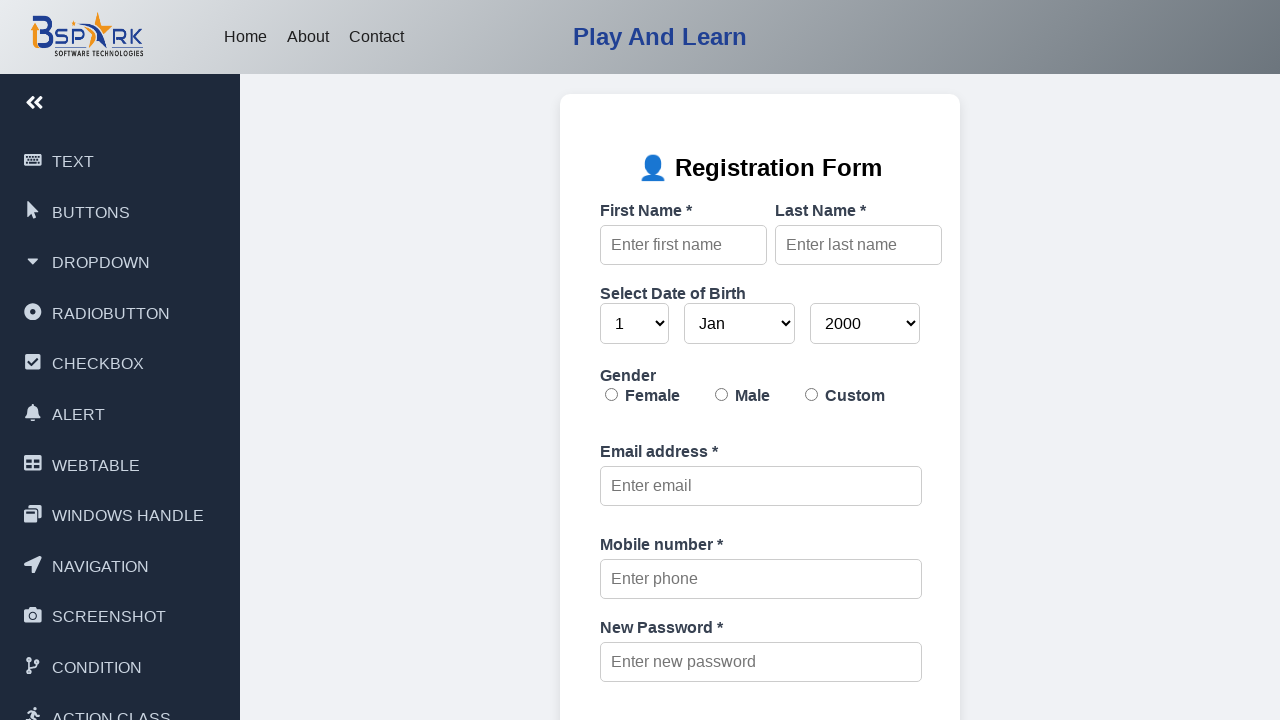

Clicked gender radio button with value '-1' at (812, 394) on xpath=//input[@name='gender' and @value='-1']
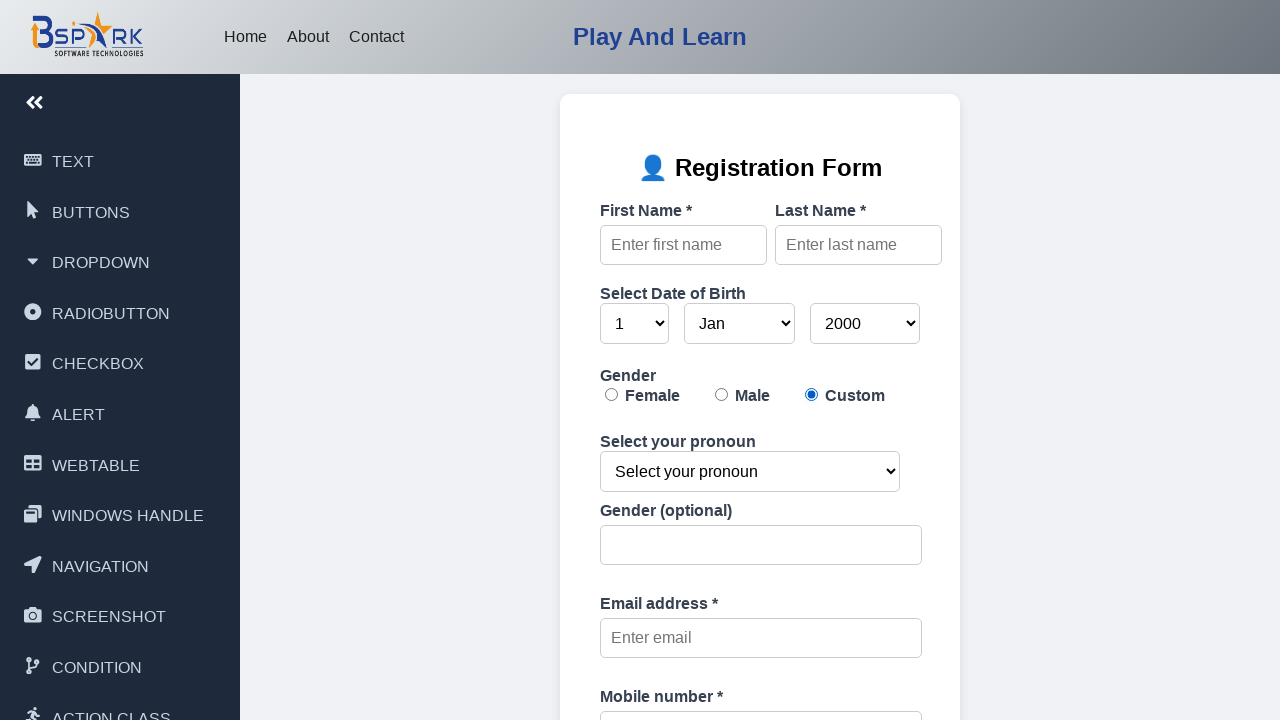

Located pronoun dropdown using XPath with label text
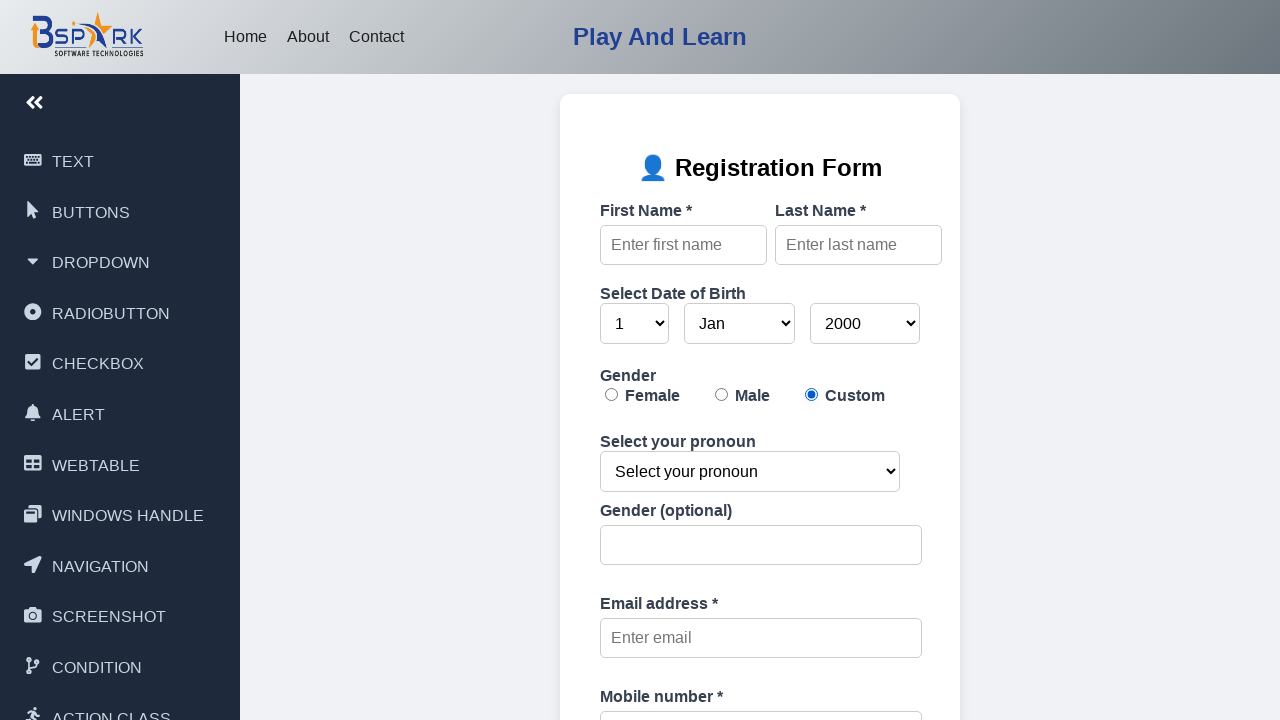

Selected pronoun option 'She: "Wish her a happy birthday!"' from dropdown on xpath=//label[text()='Select your pronoun']/following-sibling::select
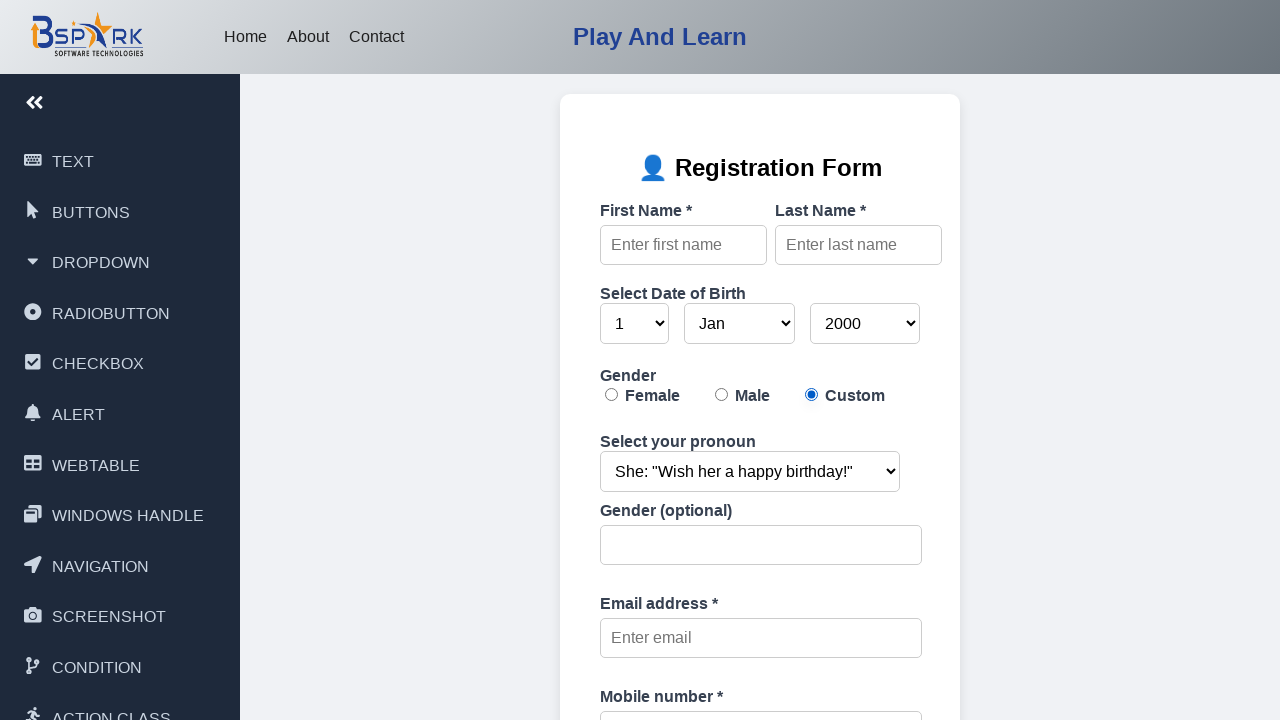

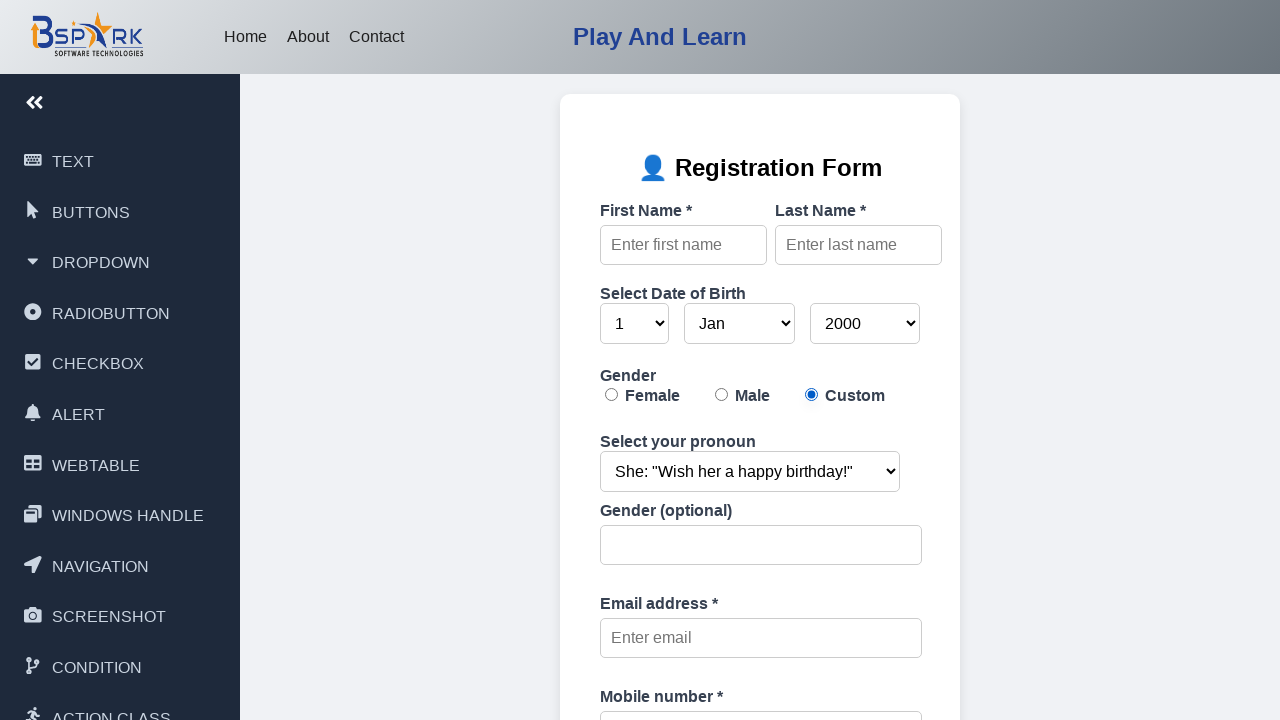